Tests navigation on the 99 Bottles of Beer website by clicking the "Browse Languages" menu link, then clicking the "Start" menu link, and verifying the welcome heading text is displayed correctly.

Starting URL: http://www.99-bottles-of-beer.net/

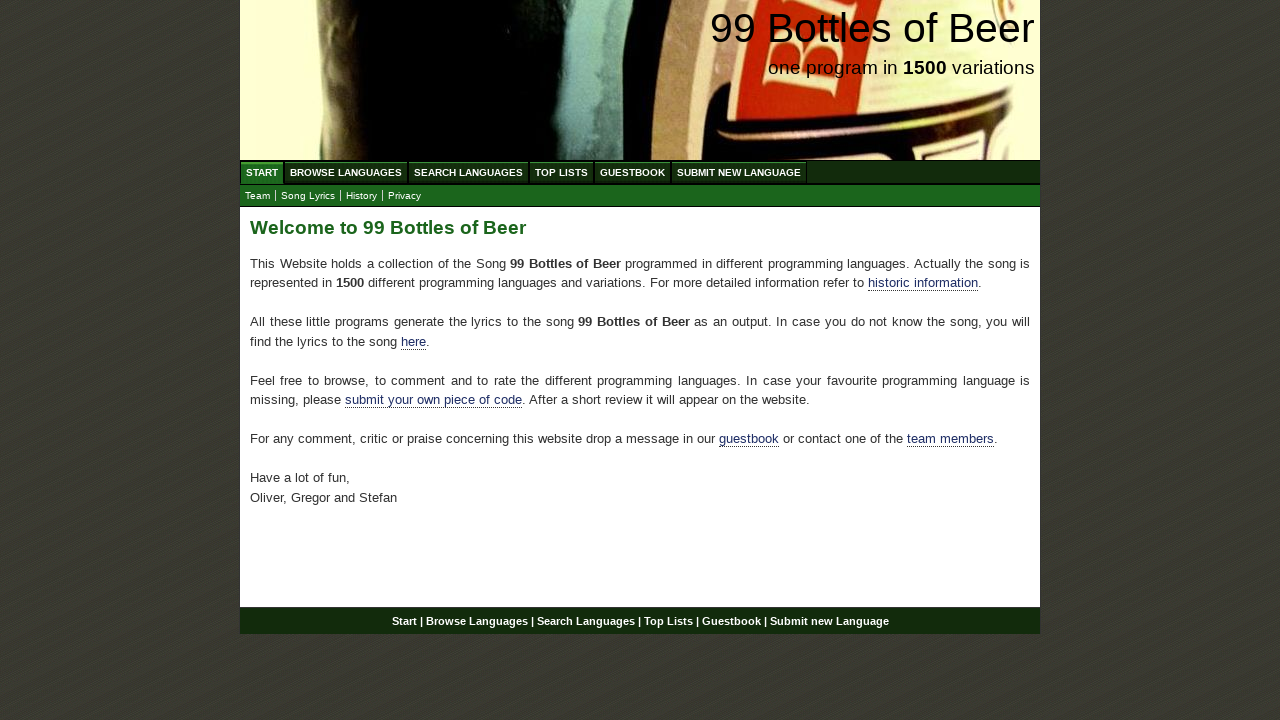

Clicked 'Browse Languages' menu link at (346, 172) on xpath=//a[@href='/abc.html']
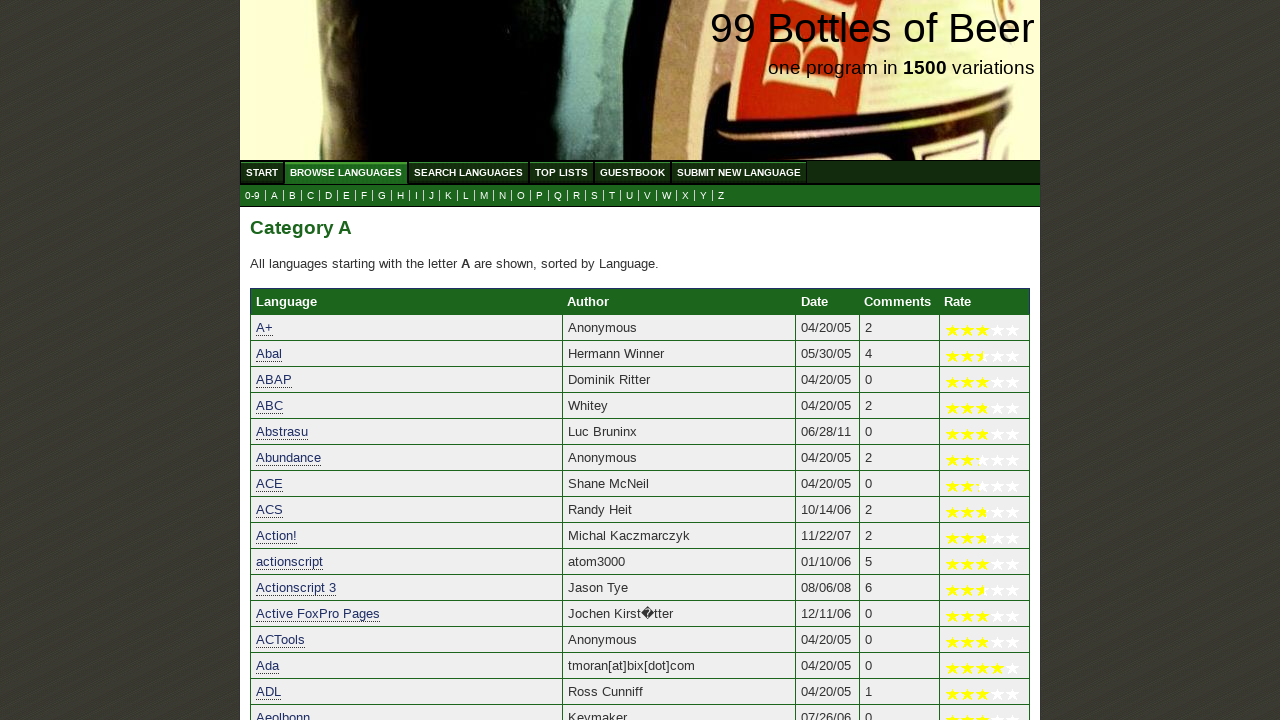

Waited for Browse Languages page to load (domcontentloaded)
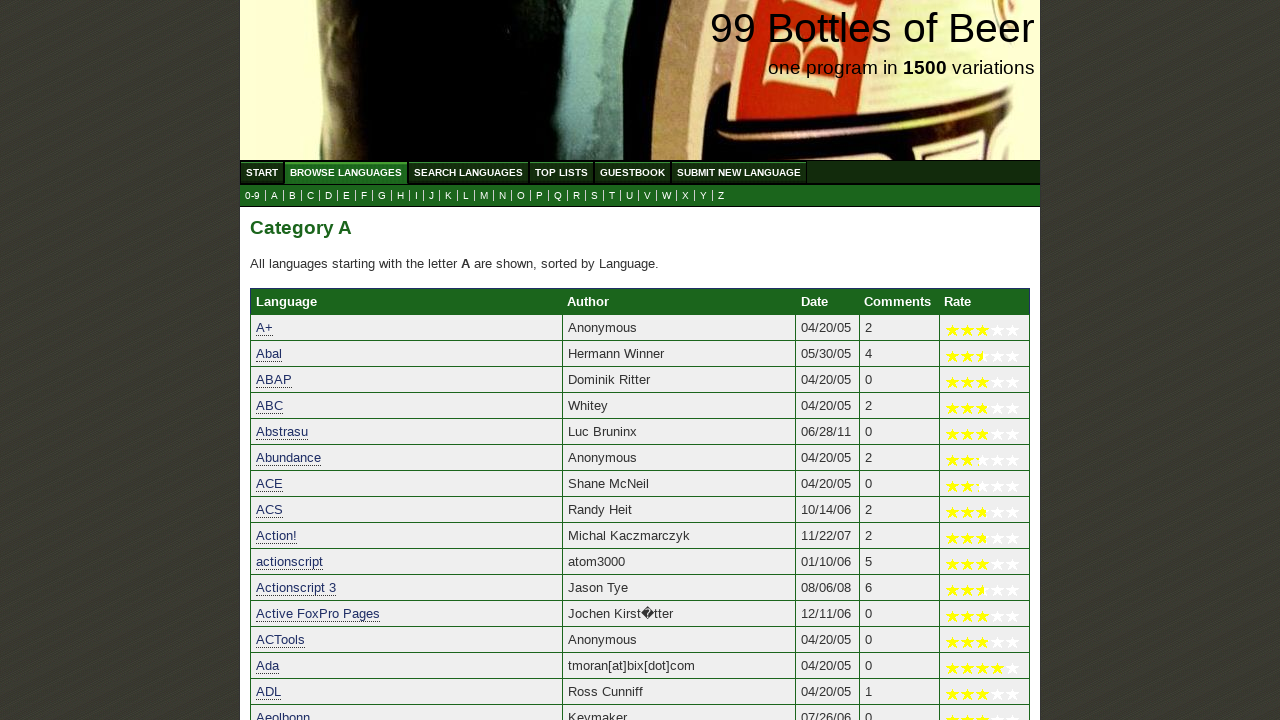

Clicked 'Start' menu link to return to home at (262, 172) on xpath=//a[@href='/']
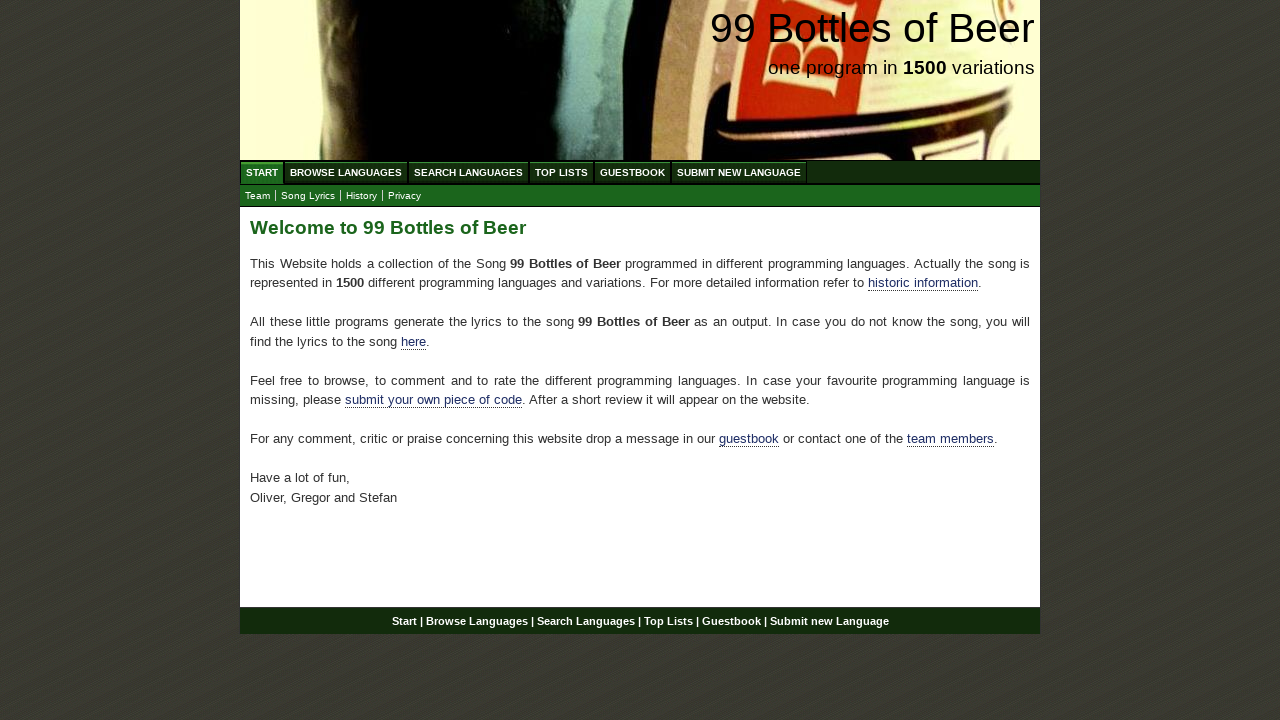

Waited for home page to load (domcontentloaded)
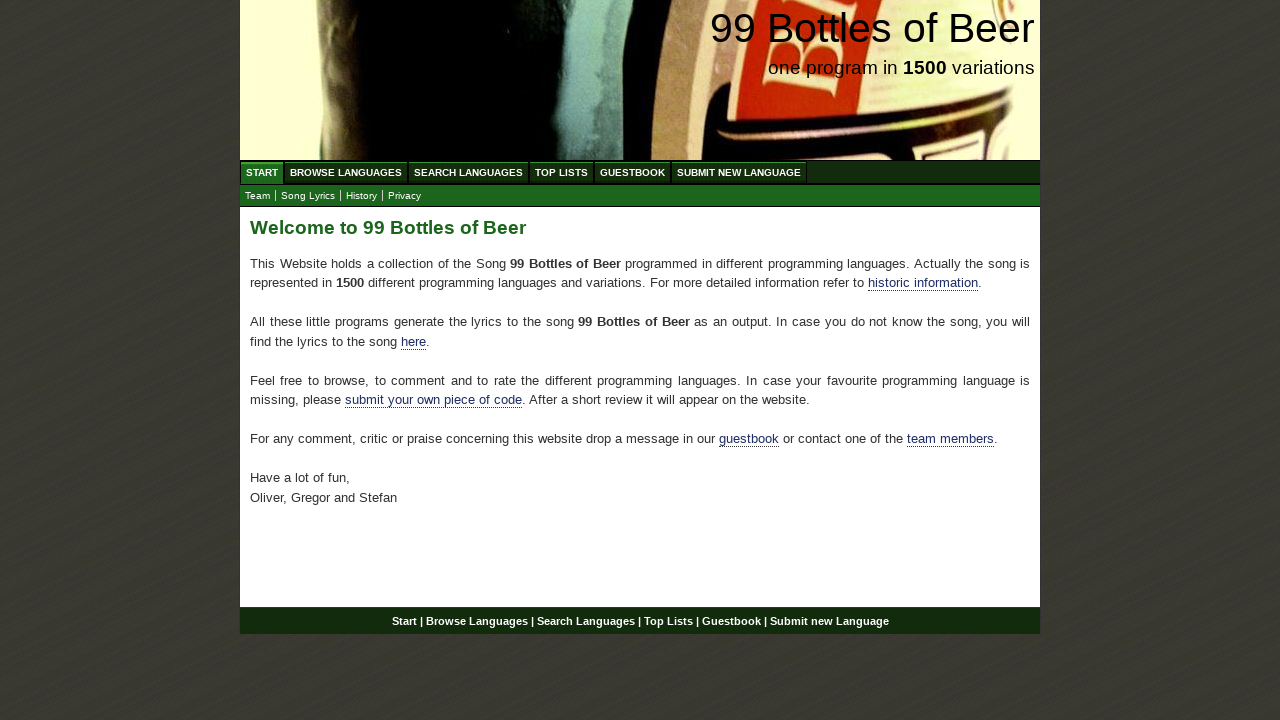

Located the h2 welcome heading element
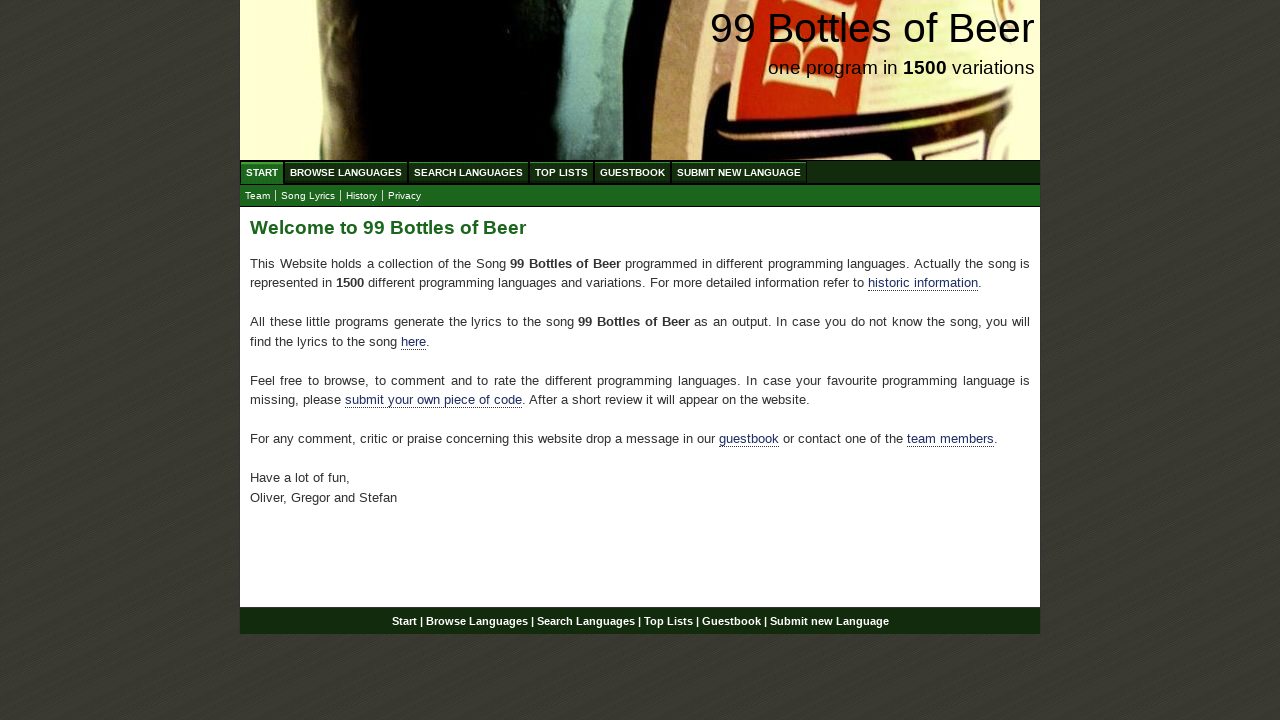

Verified h2 heading displays 'Welcome to 99 Bottles of Beer'
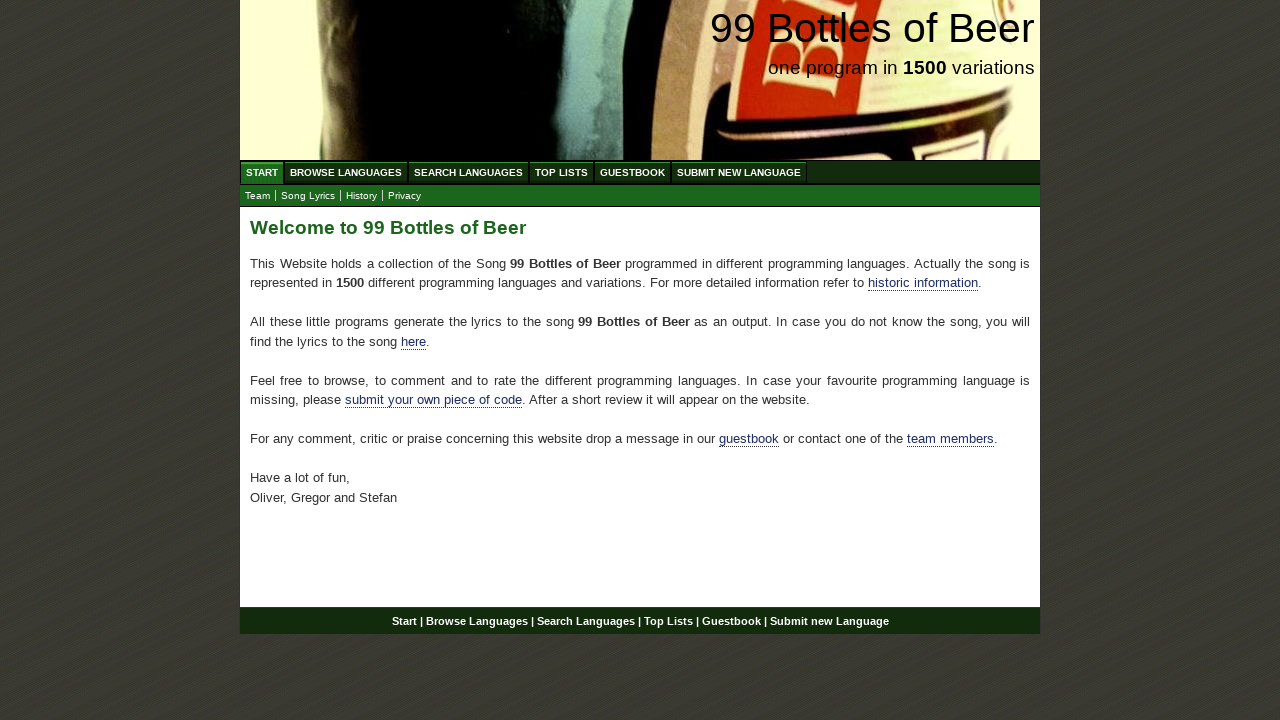

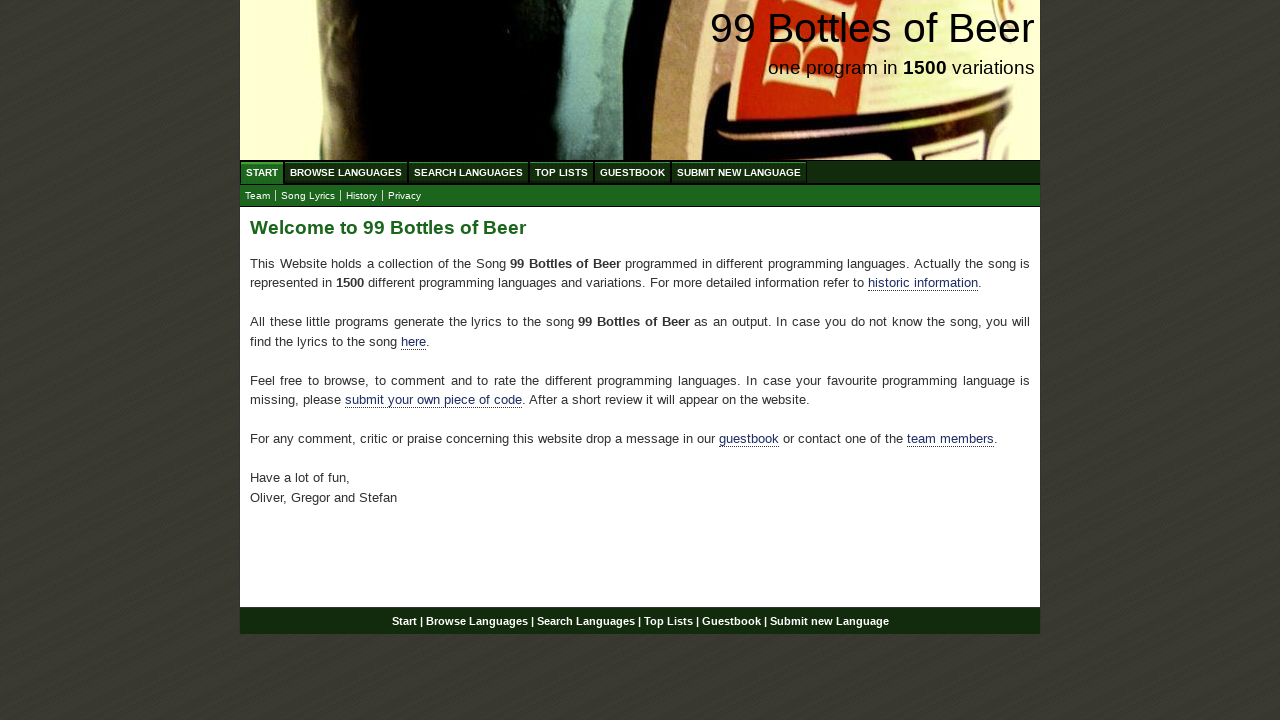